Tests custom dropdown functionality by clicking on a dropdown button and selecting a specific item from the list

Starting URL: https://jqueryui.com/resources/demos/selectmenu/default.html

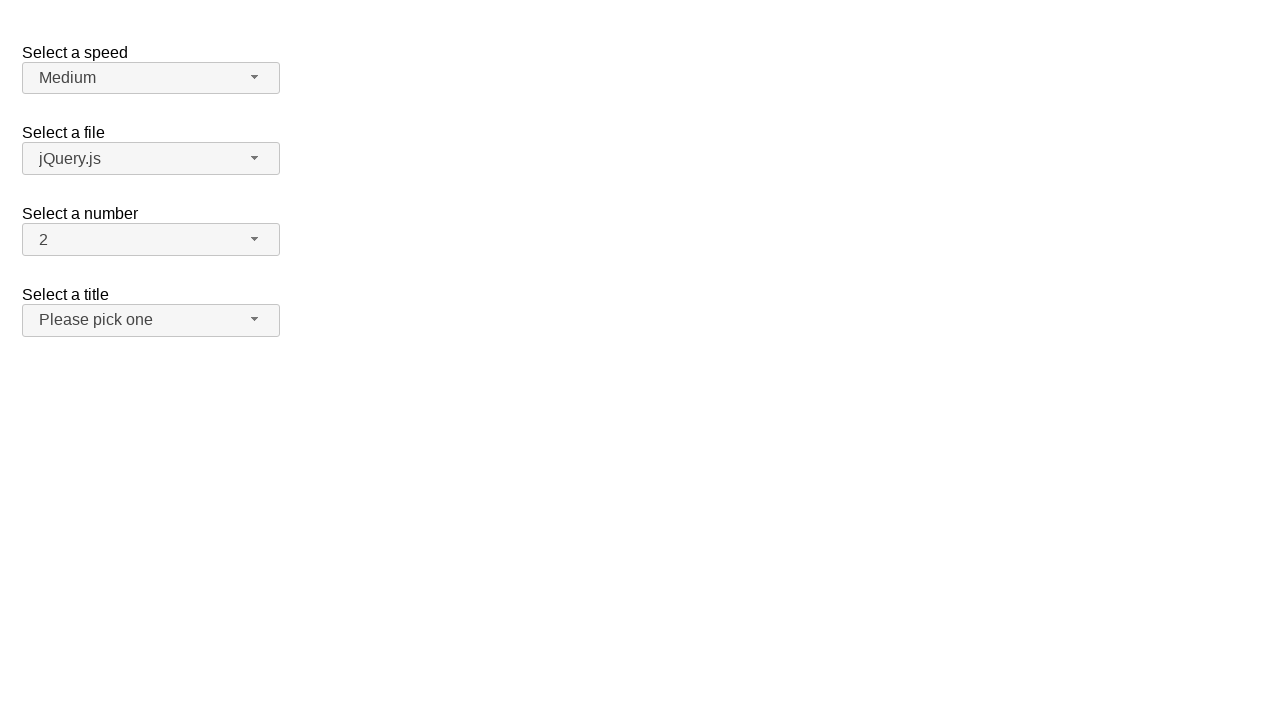

Clicked on the number dropdown button to open the menu at (151, 240) on span#number-button
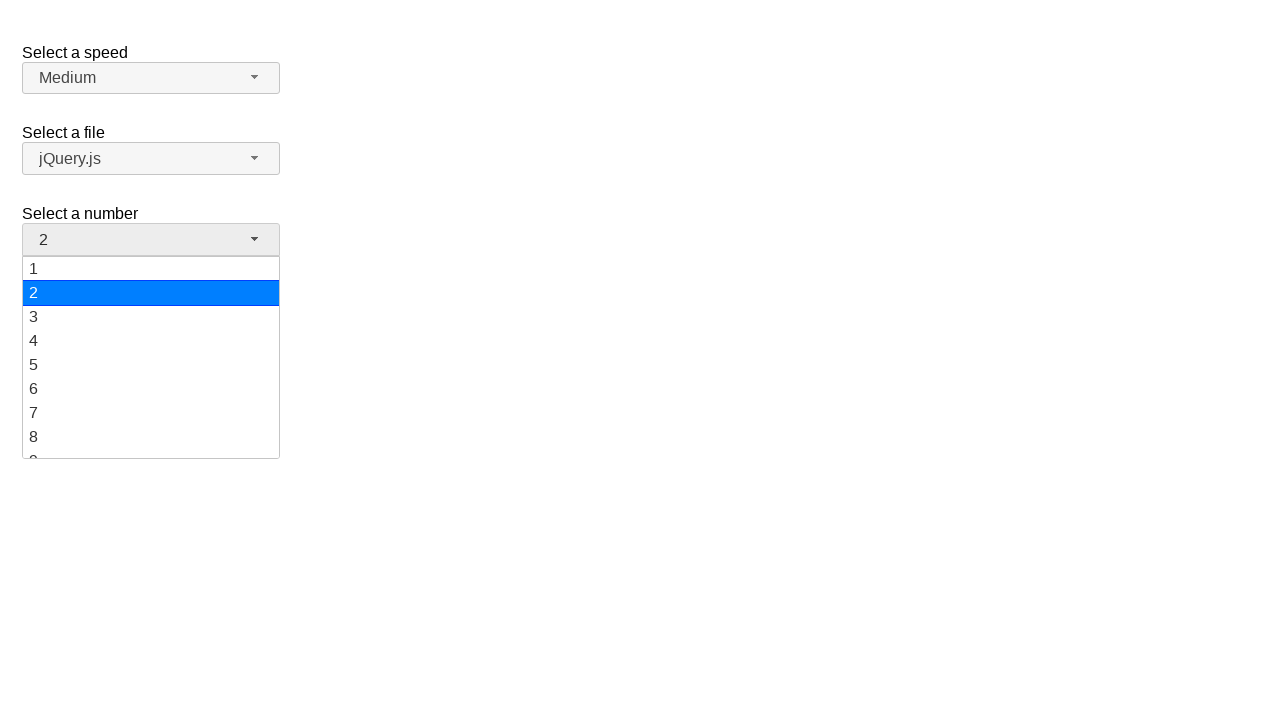

Dropdown items loaded and became visible
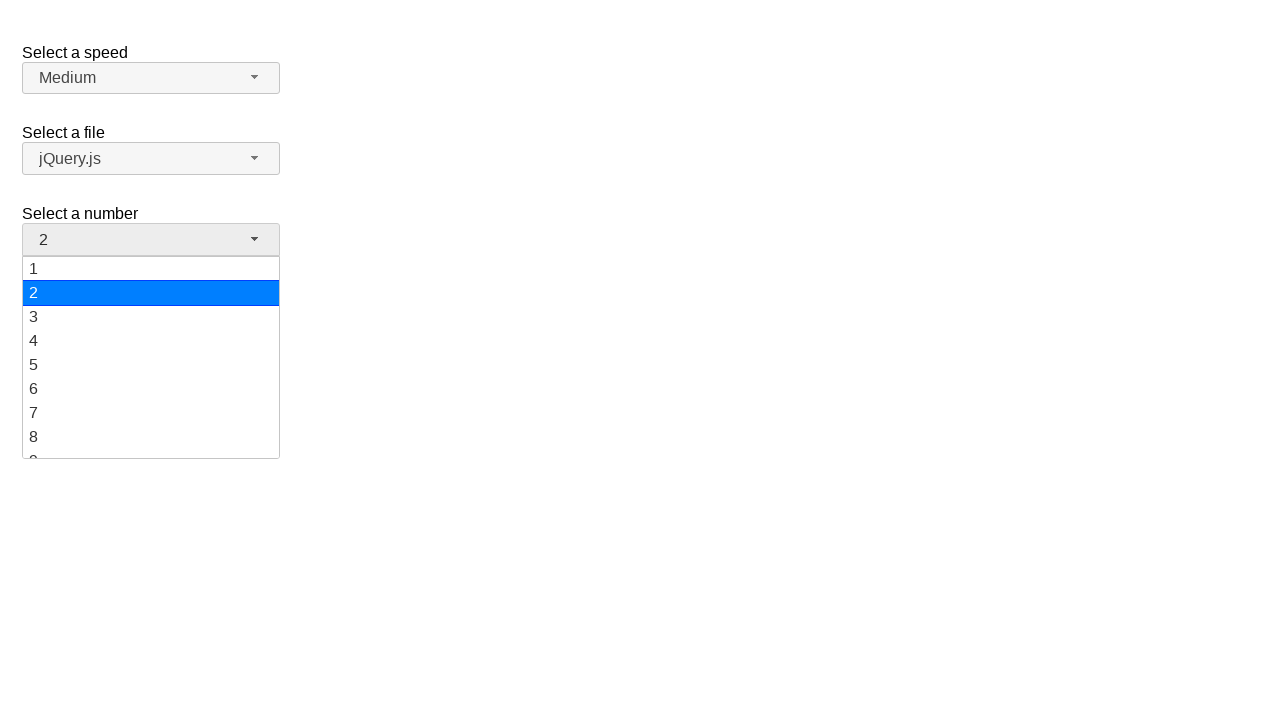

Retrieved all dropdown items from the menu
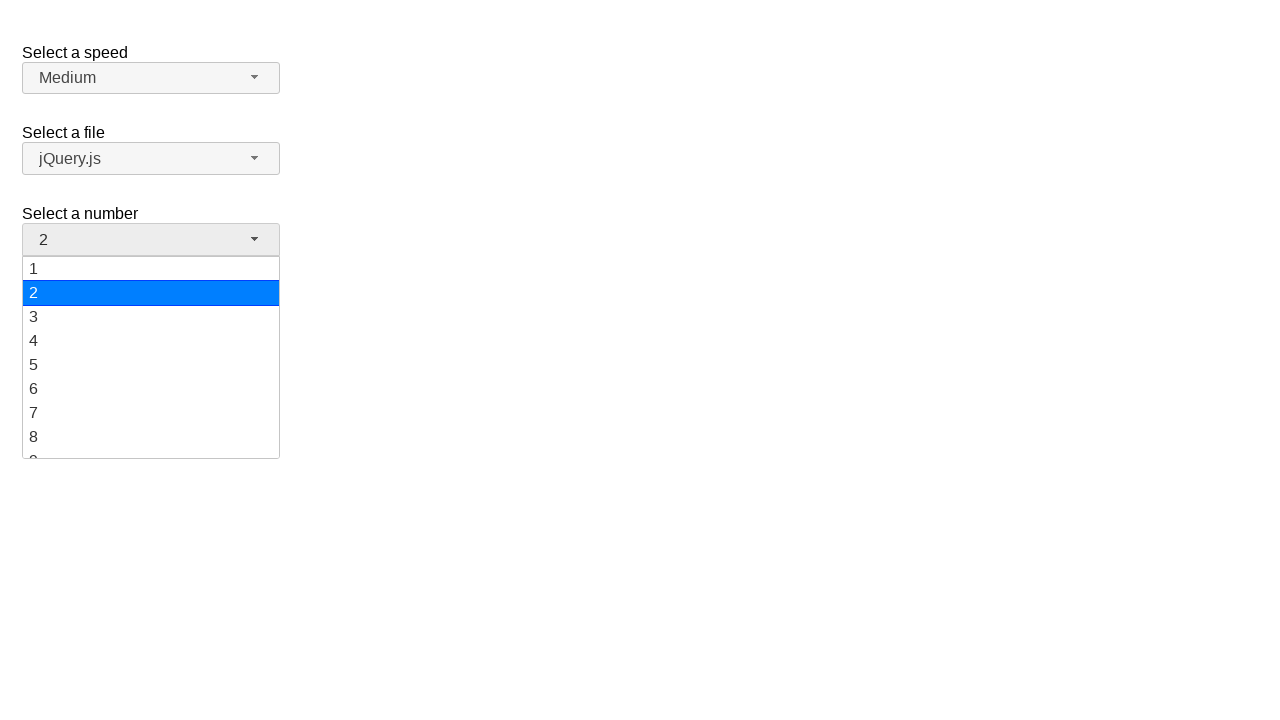

Selected item '15' from the dropdown menu
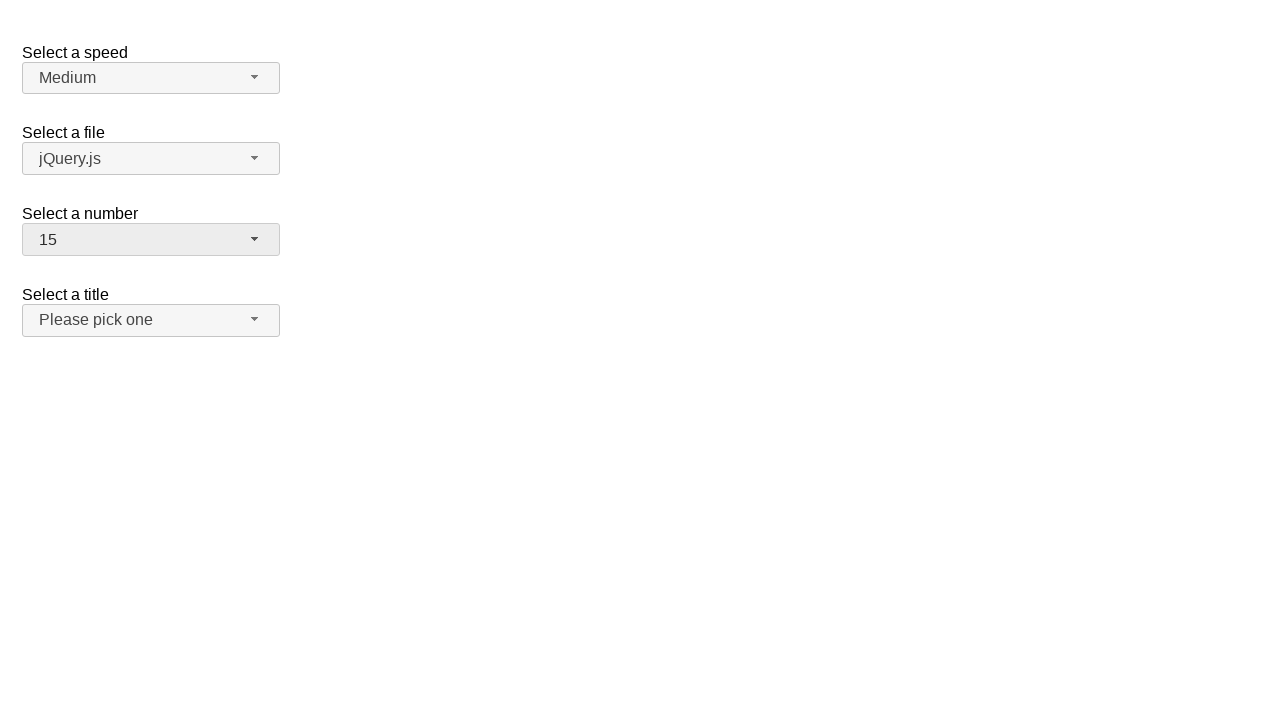

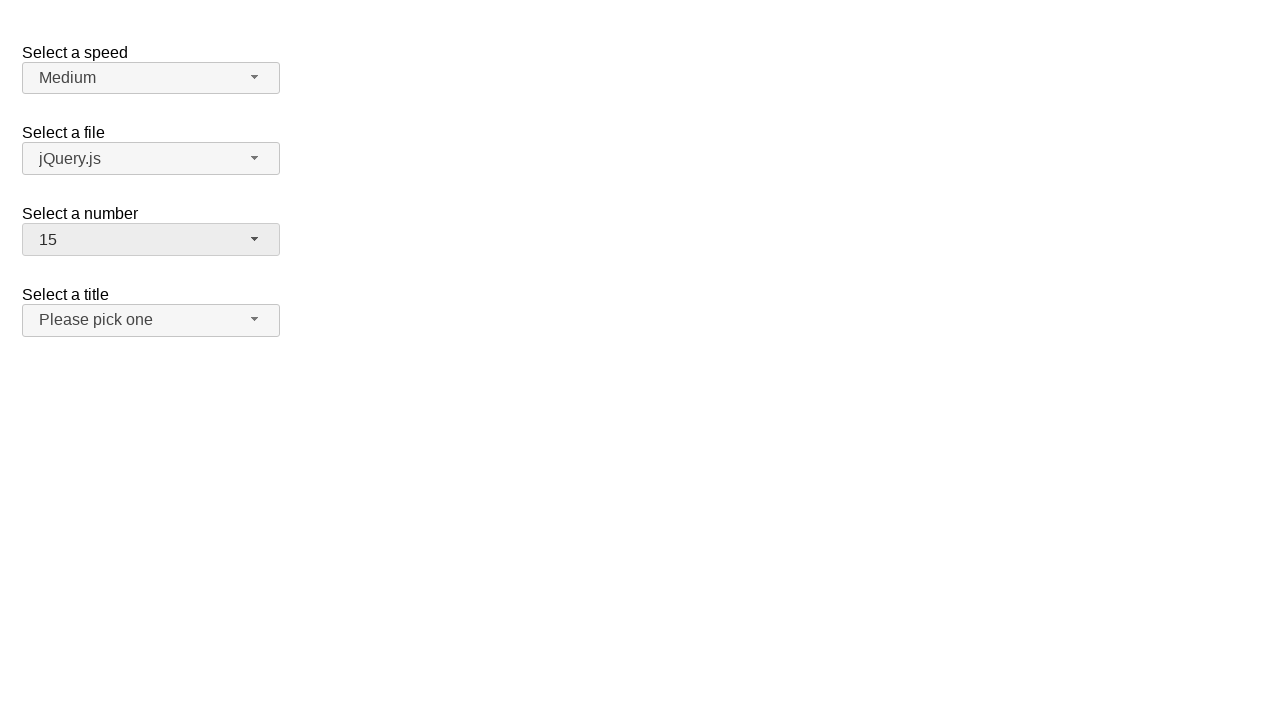